Tests multi-window browser functionality by opening a page, launching a popup window to Mozilla documentation, switching between windows, closing the popup, and returning to the original page.

Starting URL: http://selite.github.io/TroubleShooting

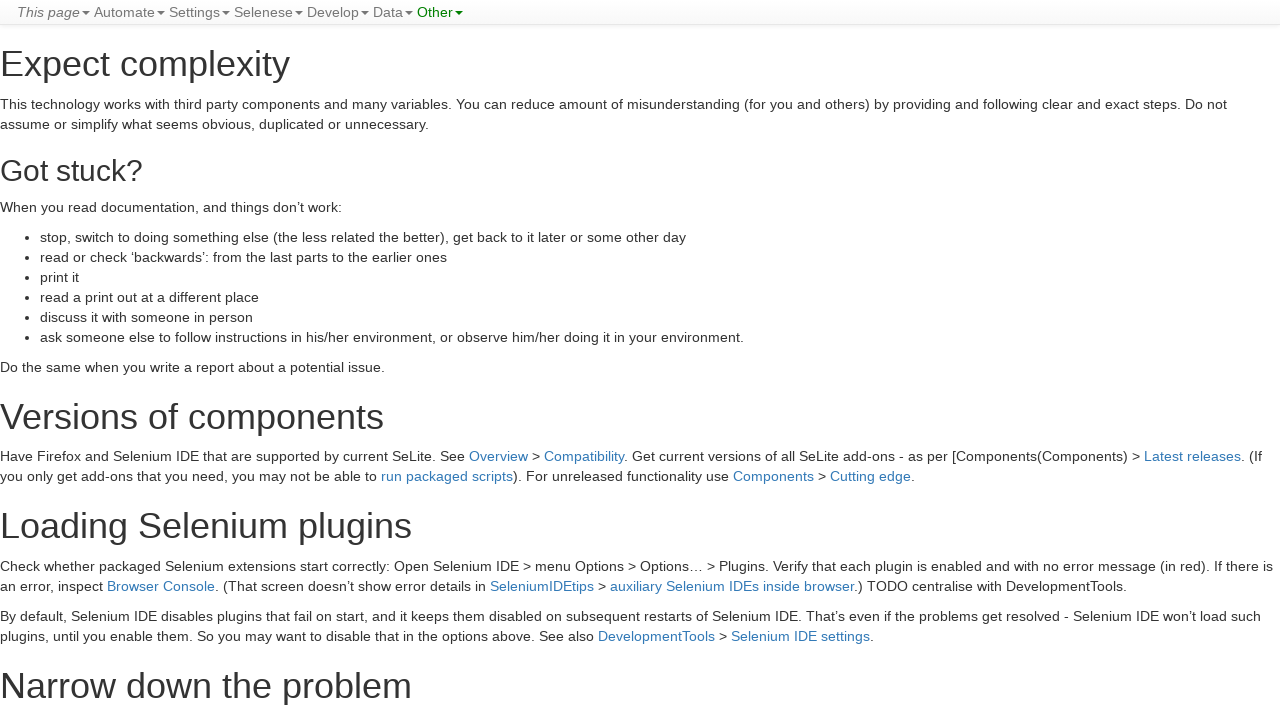

Opened popup window to Mozilla documentation
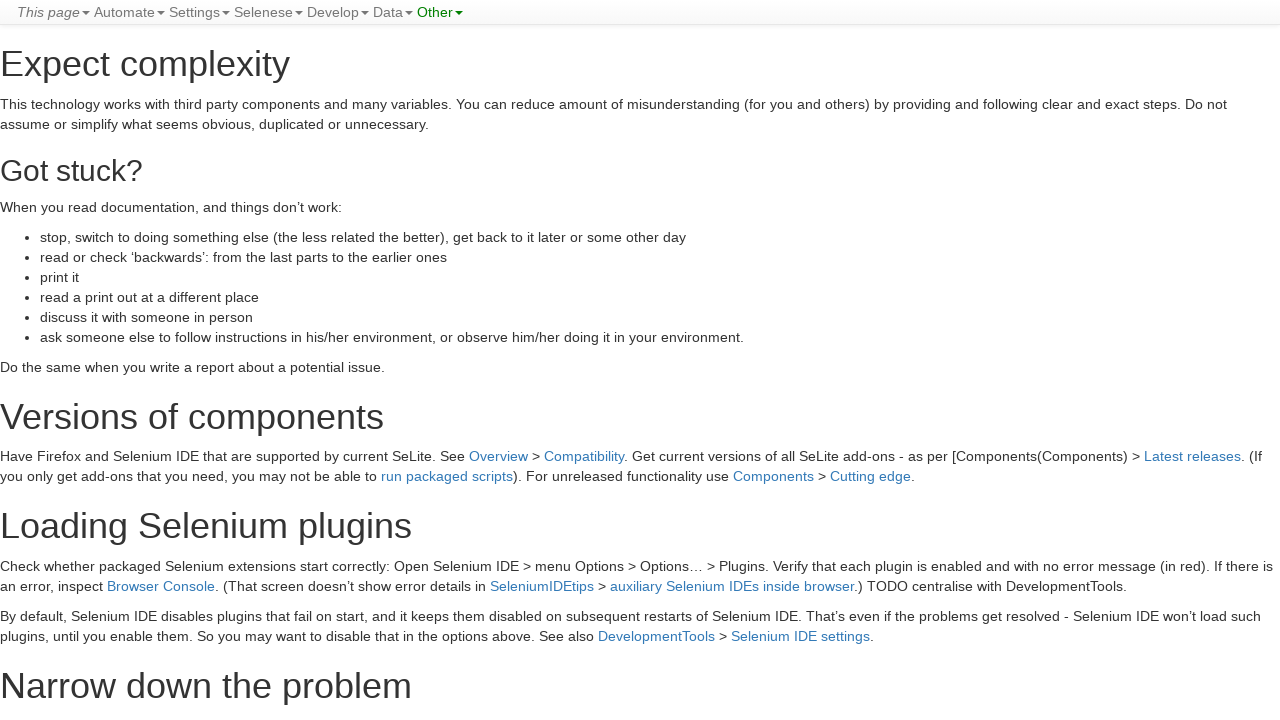

Retrieved popup page object
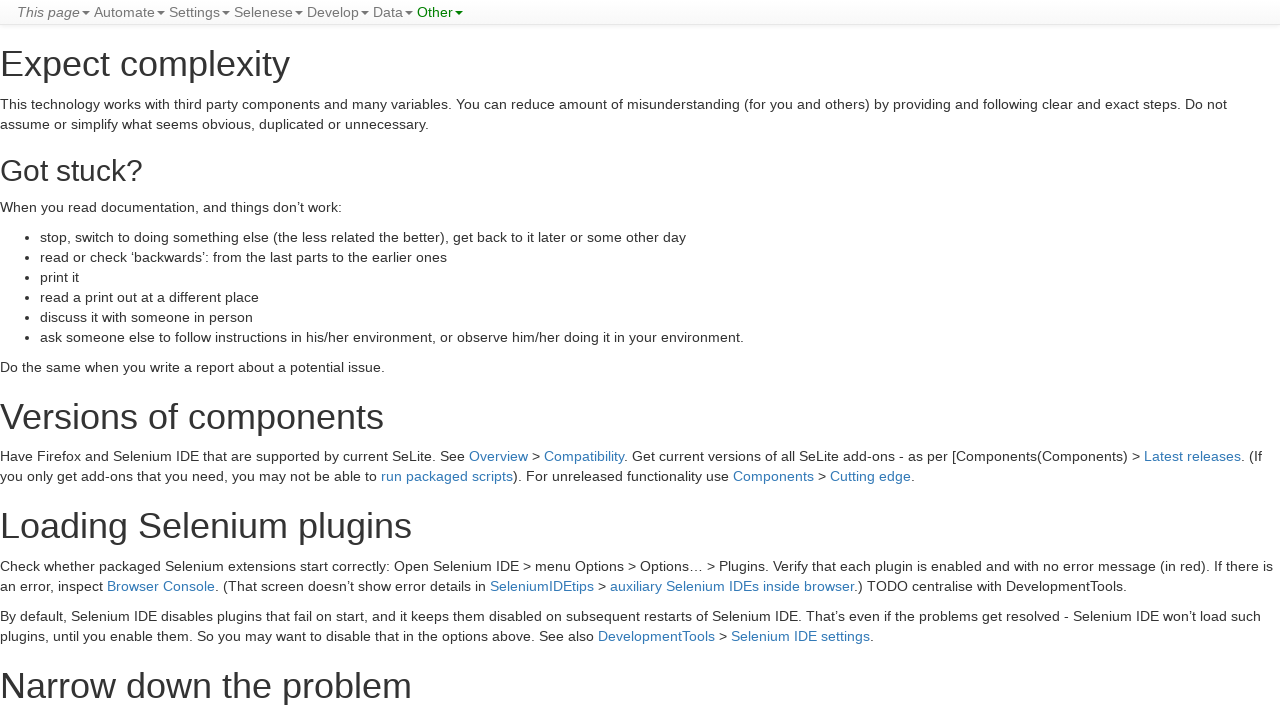

Popup page loaded successfully
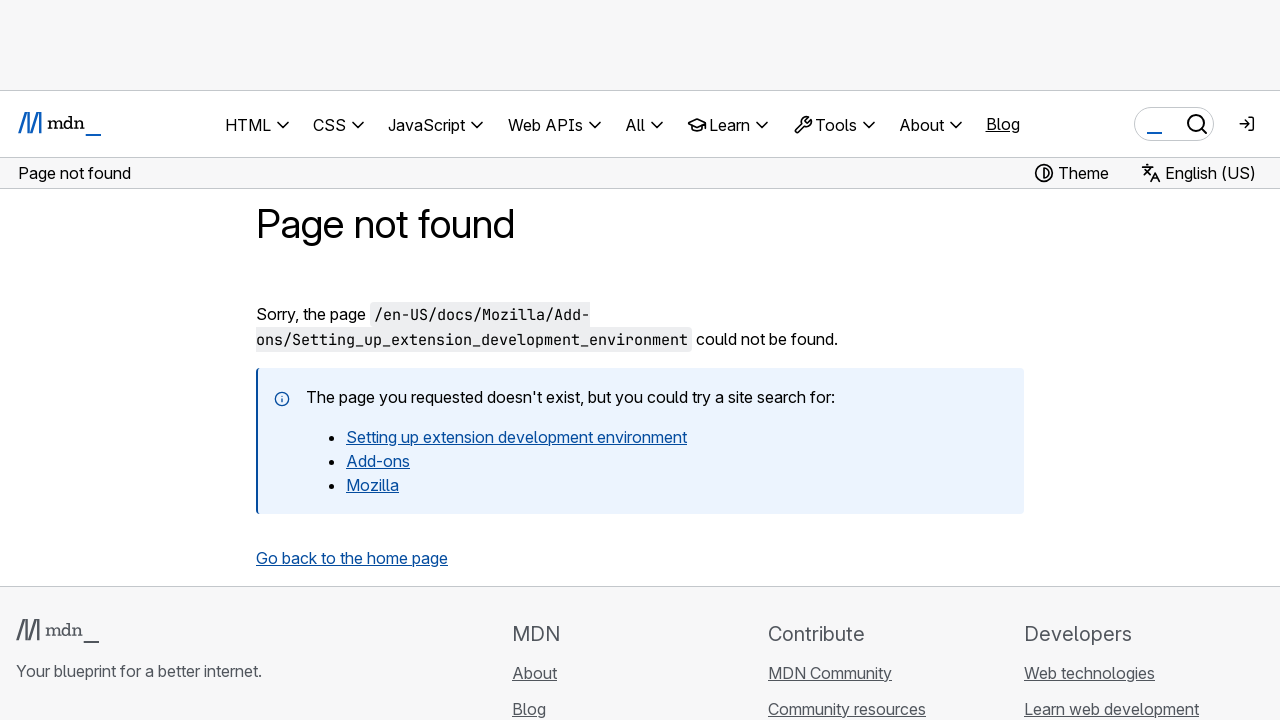

Closed popup window
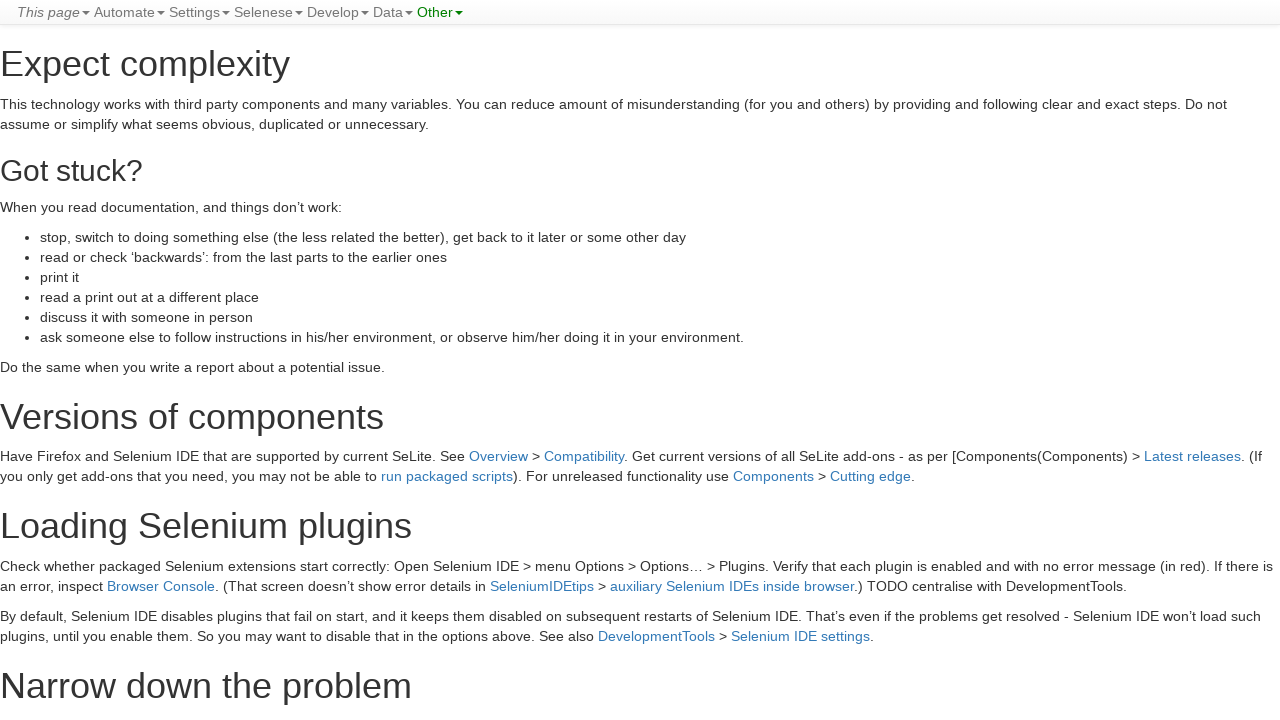

Navigated back to TroubleShooting page
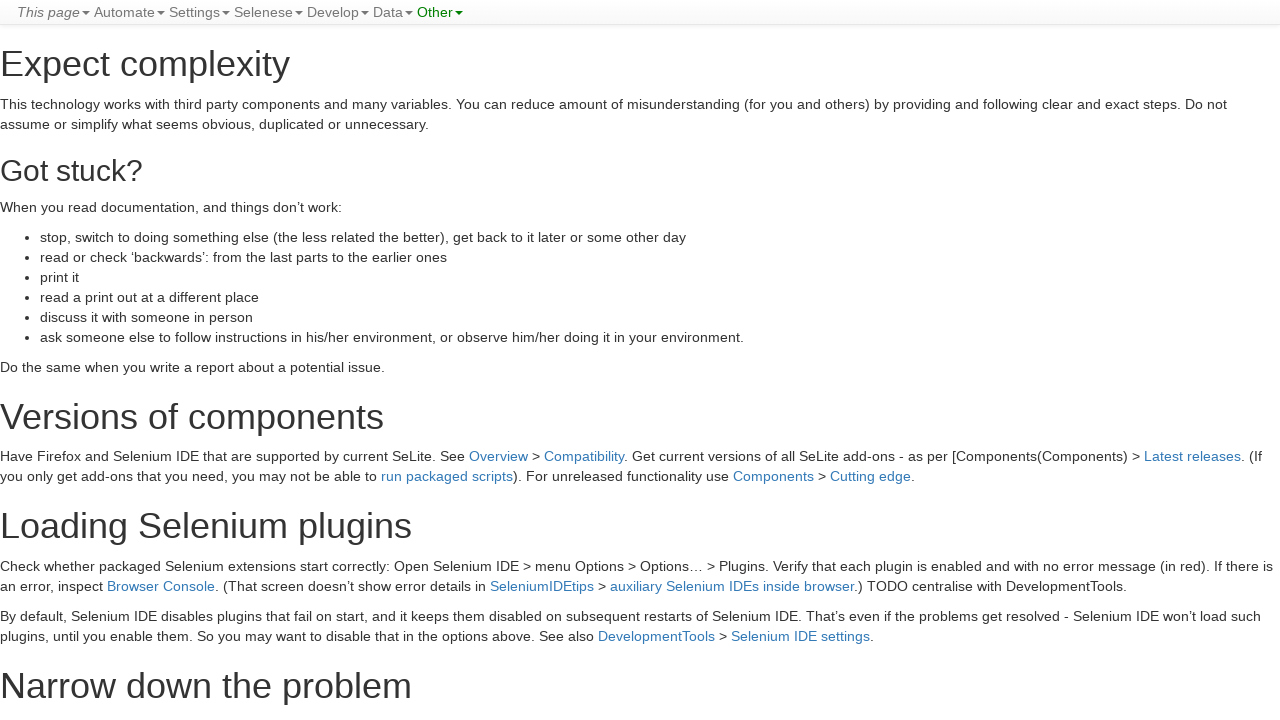

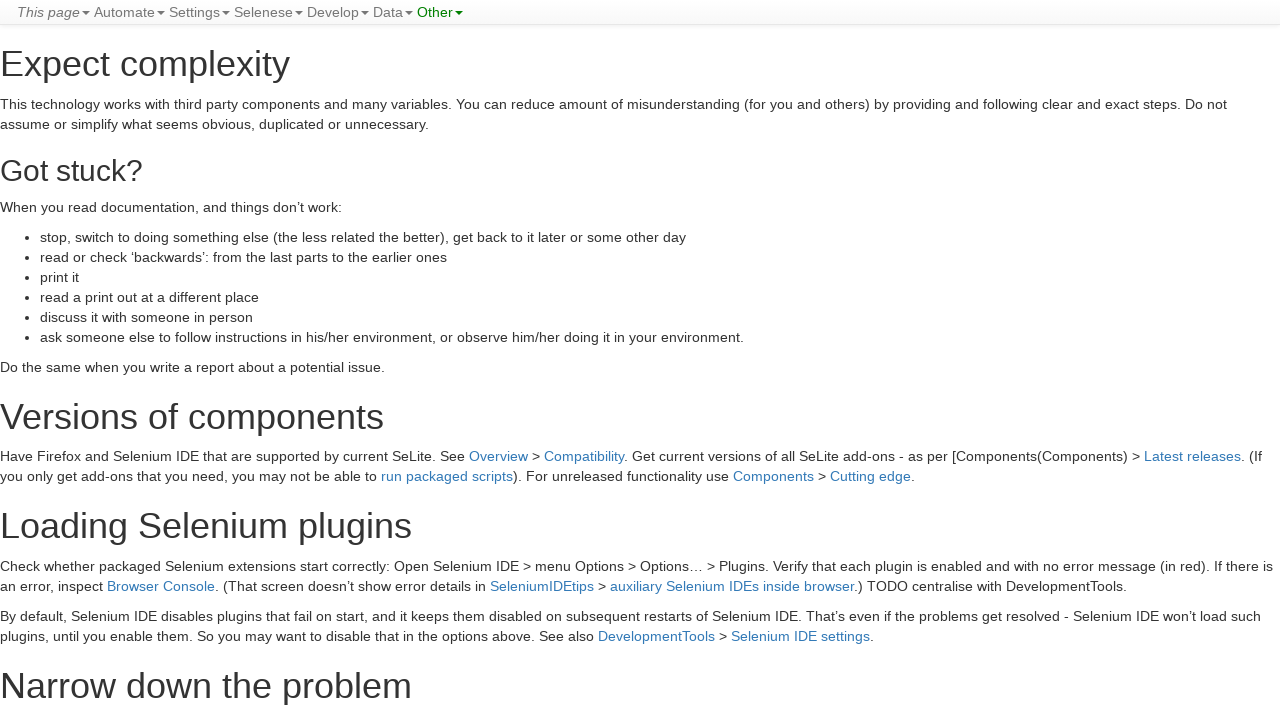